Tests registration form validation with missing email fields while other fields are filled

Starting URL: https://alada.vn/tai-khoan/dang-ky.html

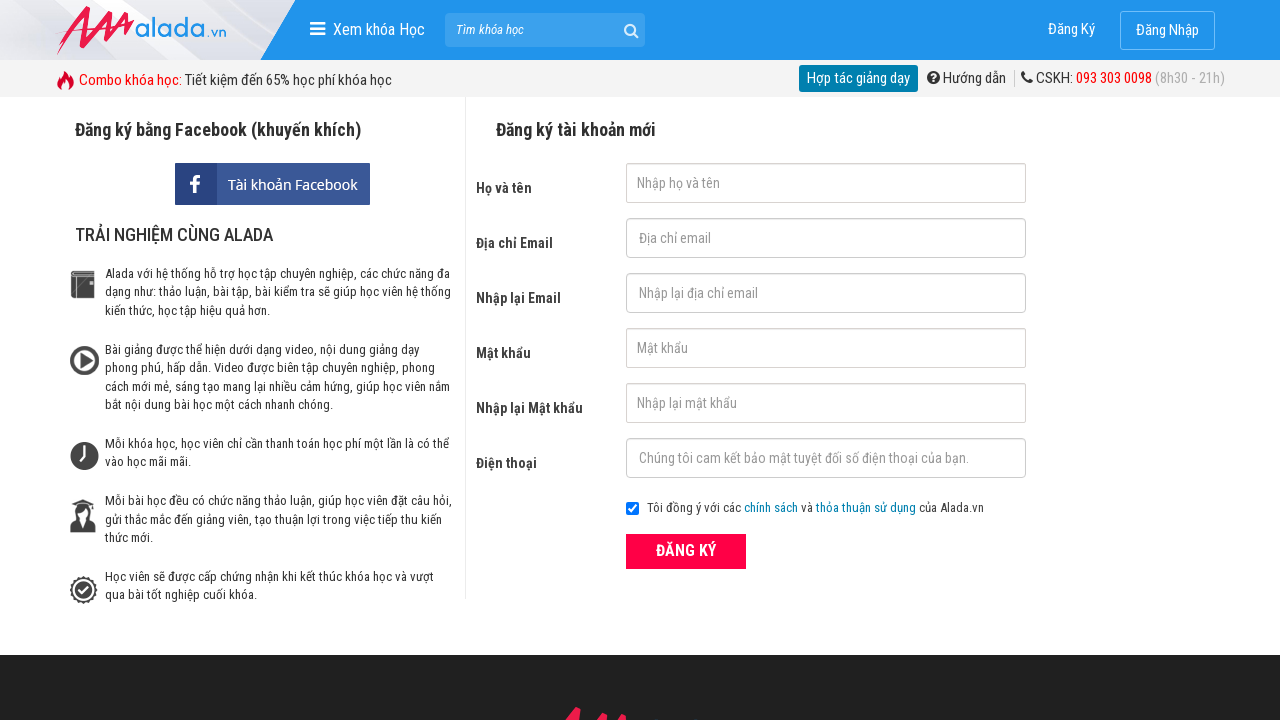

Filled first name field with 'Jack Sparrow' on #txtFirstname
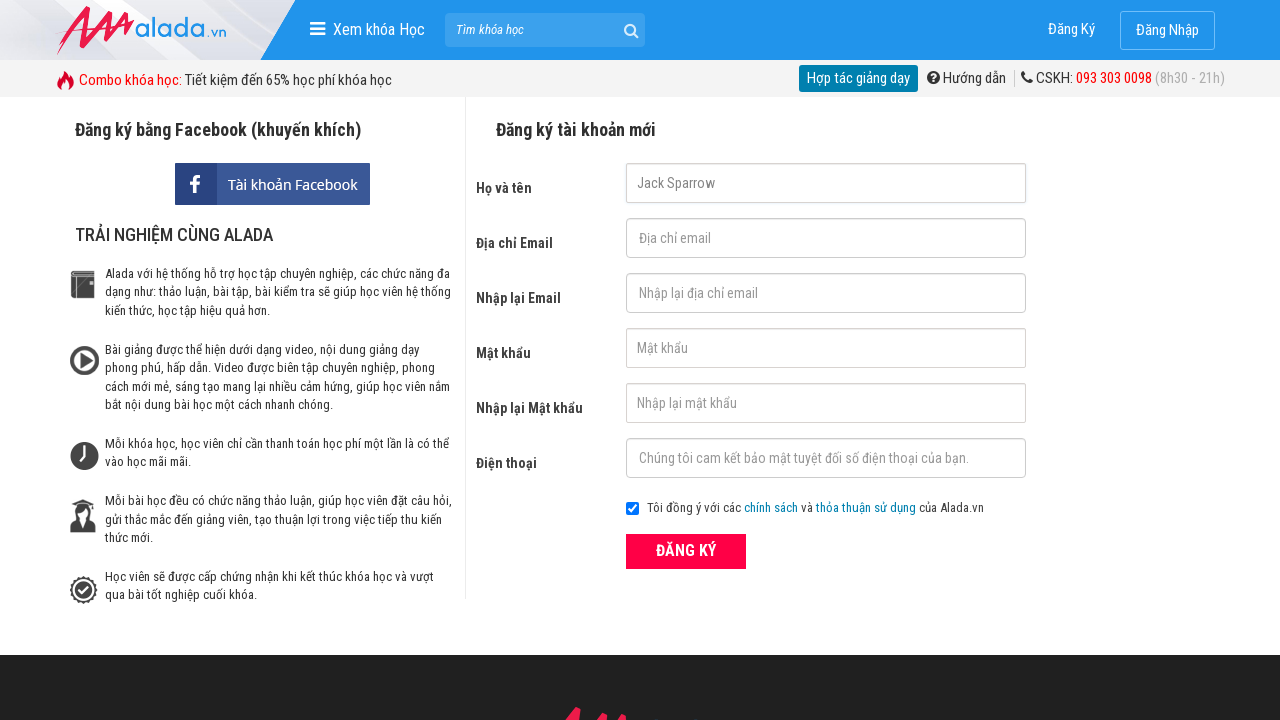

Filled password field with '123456' on #txtPassword
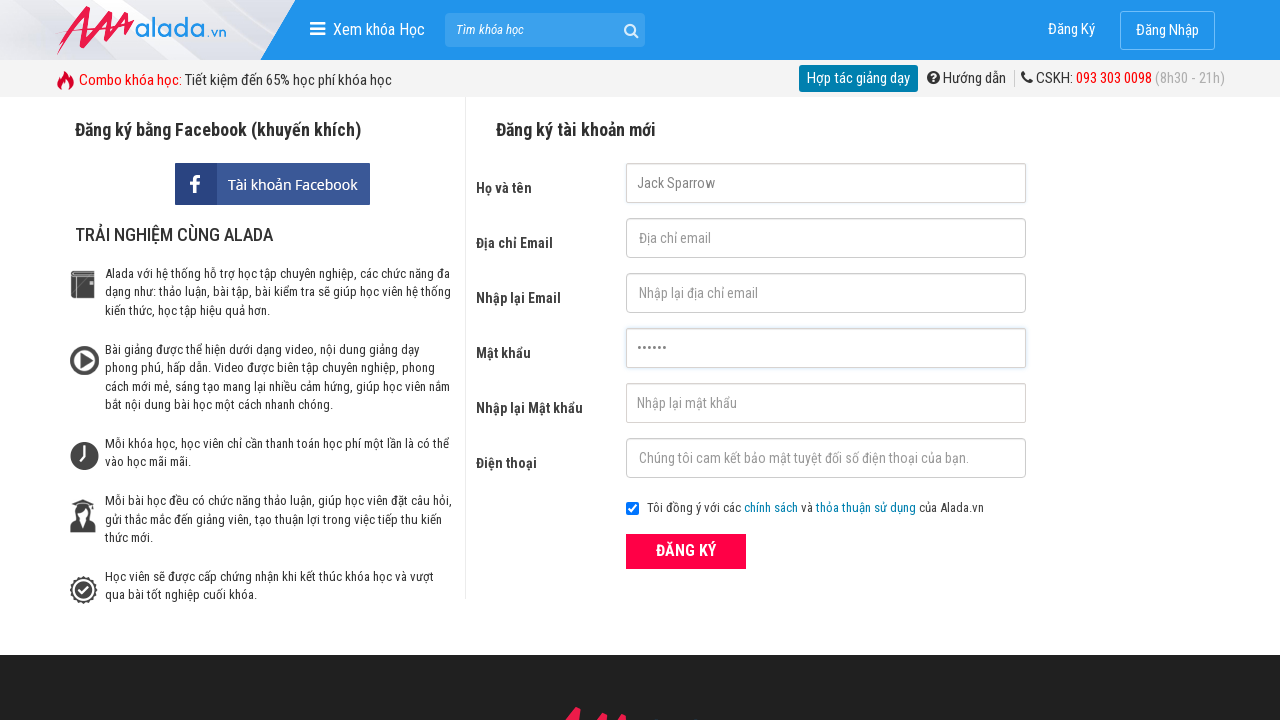

Filled confirm password field with '123456' on #txtCPassword
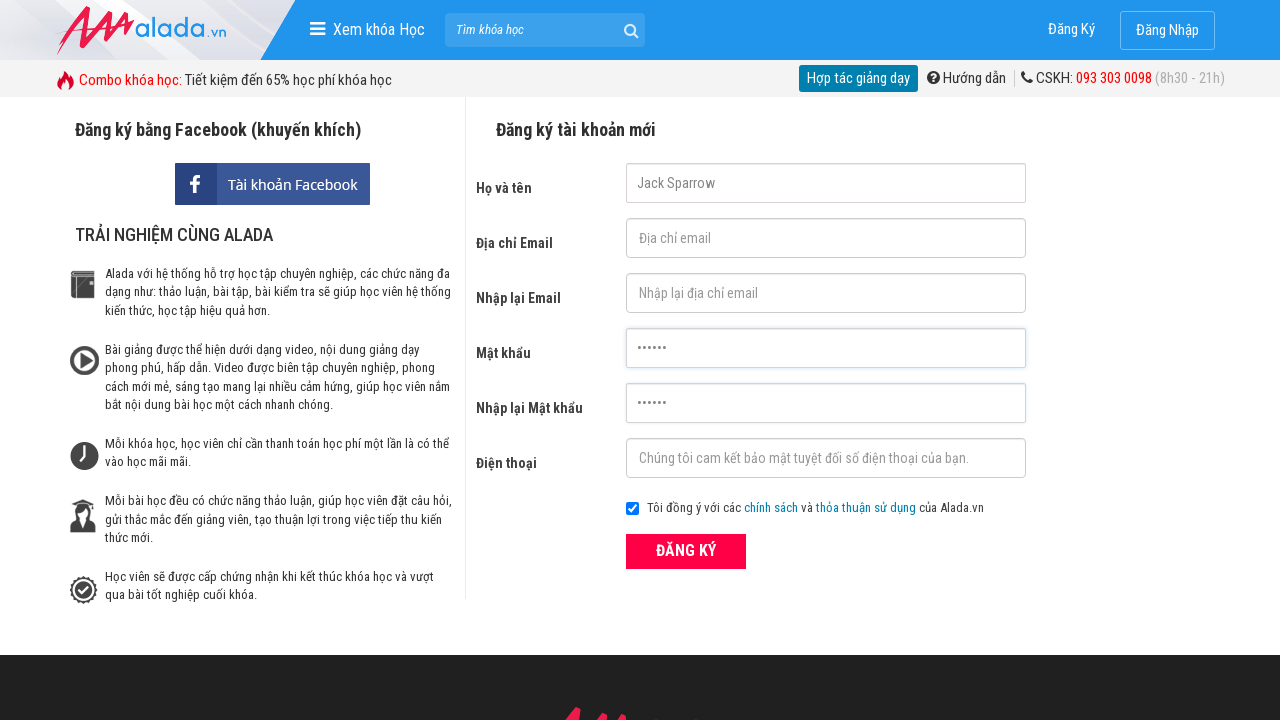

Filled phone number field with '0968460789' on #txtPhone
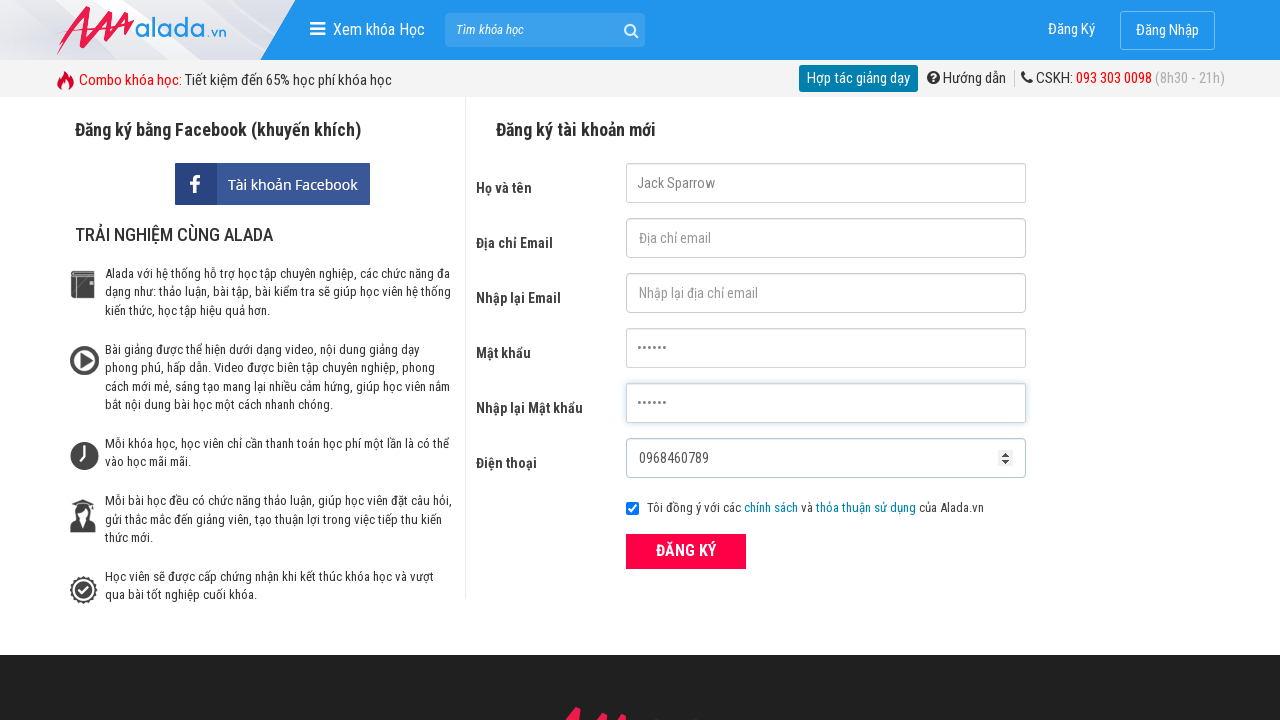

Clicked ĐĂNG KÝ (register) button to submit form with missing email field at (686, 551) on xpath=//div[@class='form frmRegister']//button[text()='ĐĂNG KÝ']
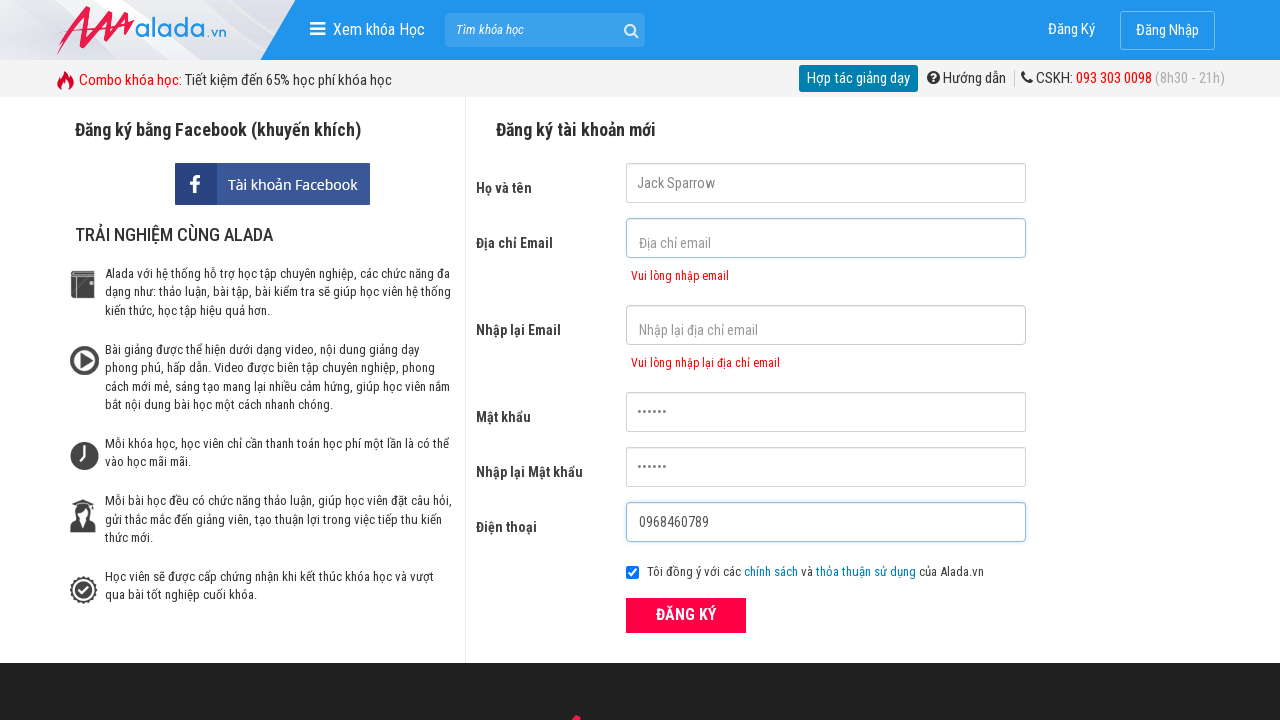

Email error message appeared, validating form validation for missing email
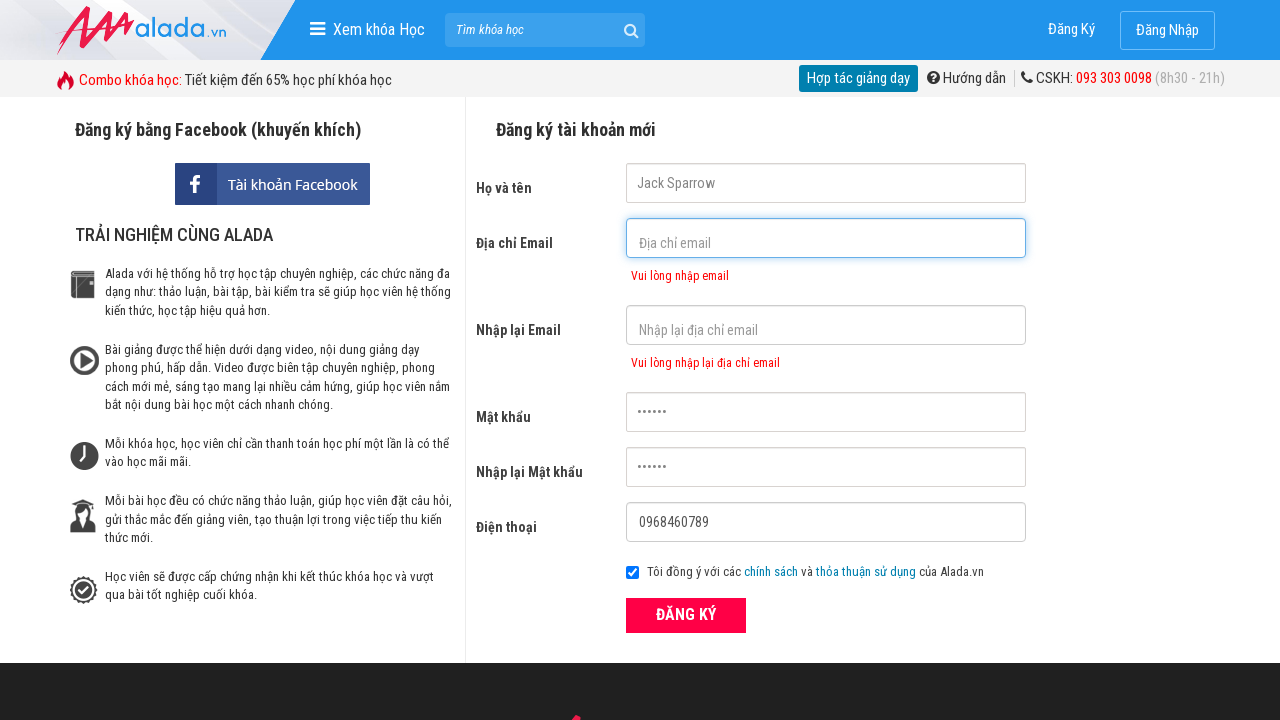

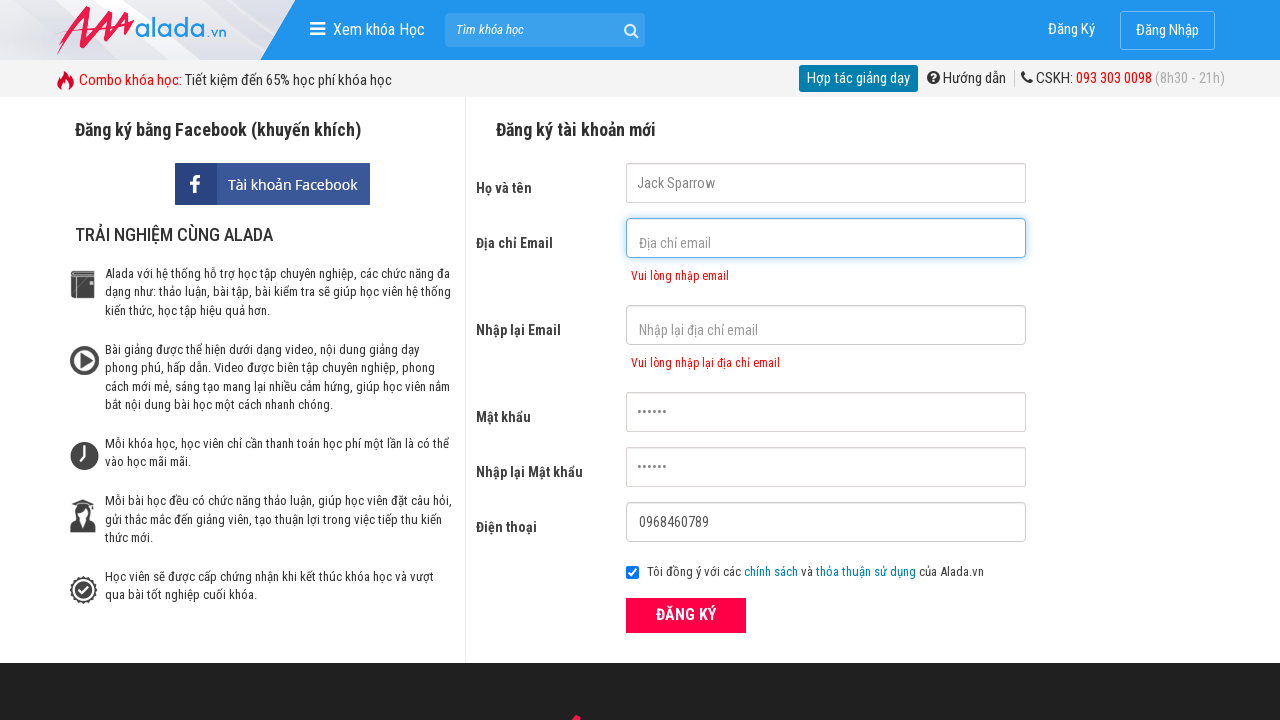